Tests passenger selection dropdown functionality by clicking to open the dropdown, incrementing adult count 5 times and infant count once, then closing the dropdown

Starting URL: https://rahulshettyacademy.com/dropdownsPractise/

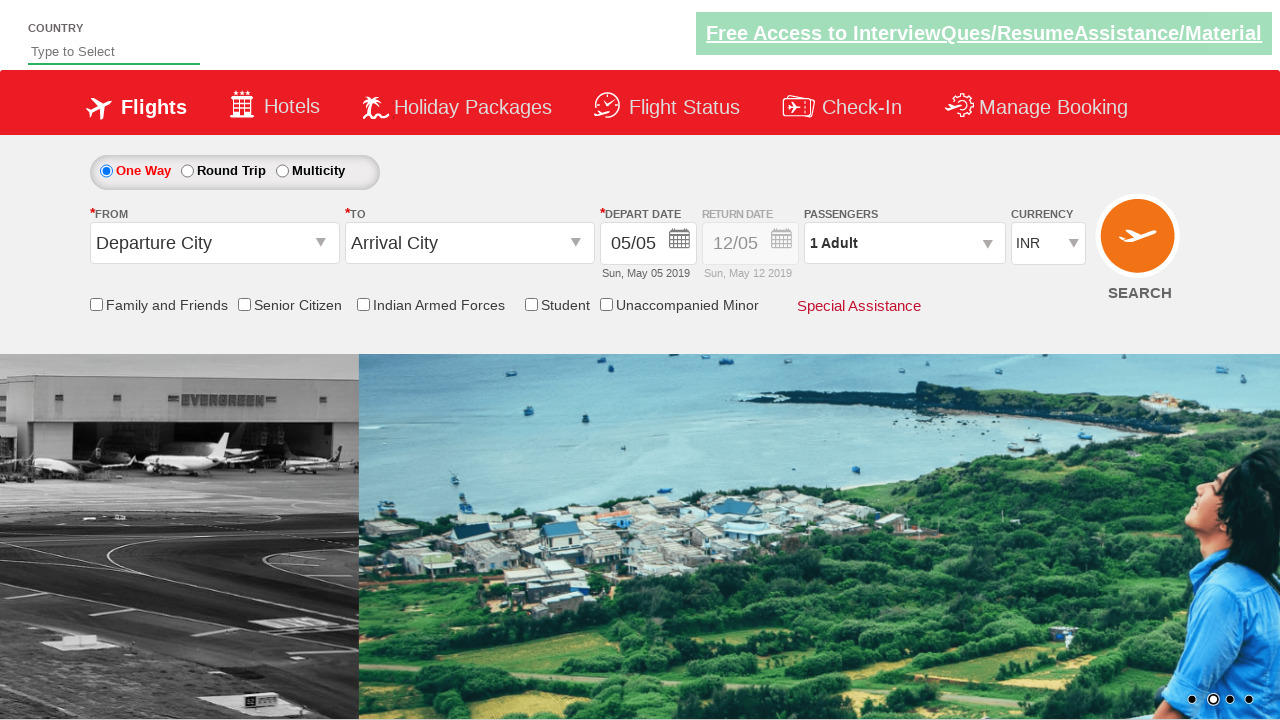

Clicked on passenger info dropdown to open it at (904, 243) on #divpaxinfo
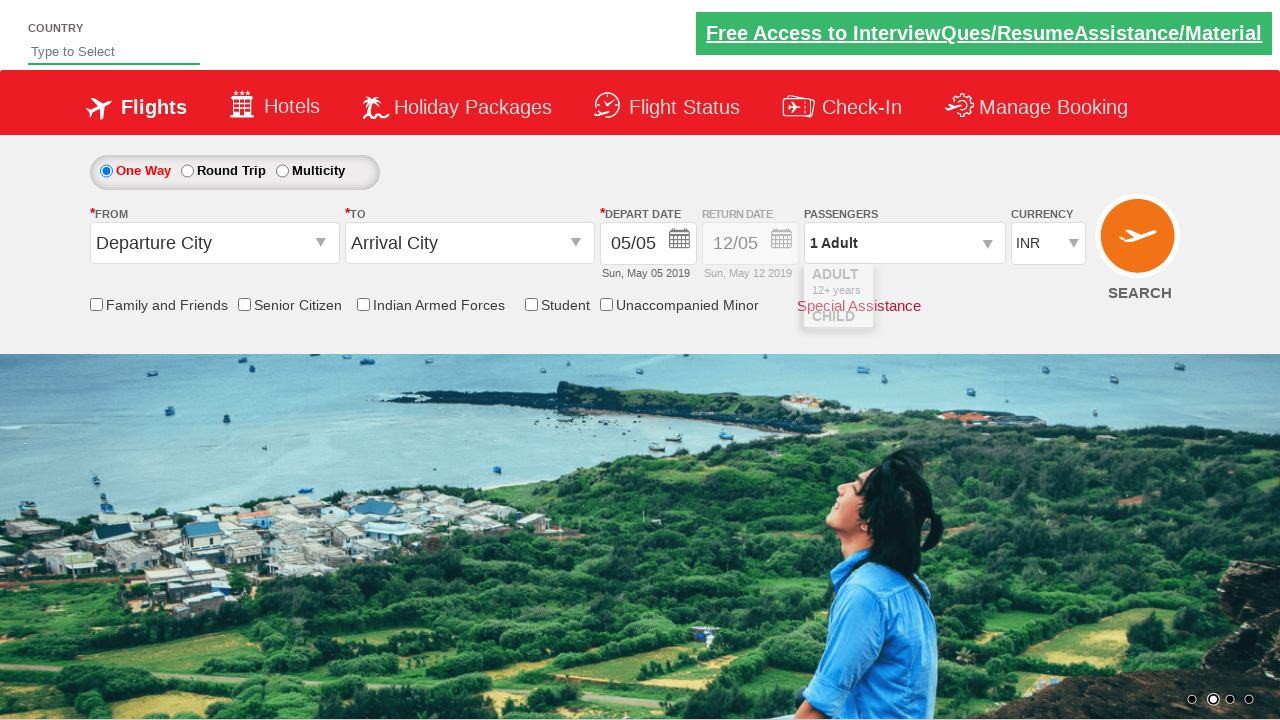

Incremented adult count (iteration 1 of 5) at (982, 288) on #hrefIncAdt
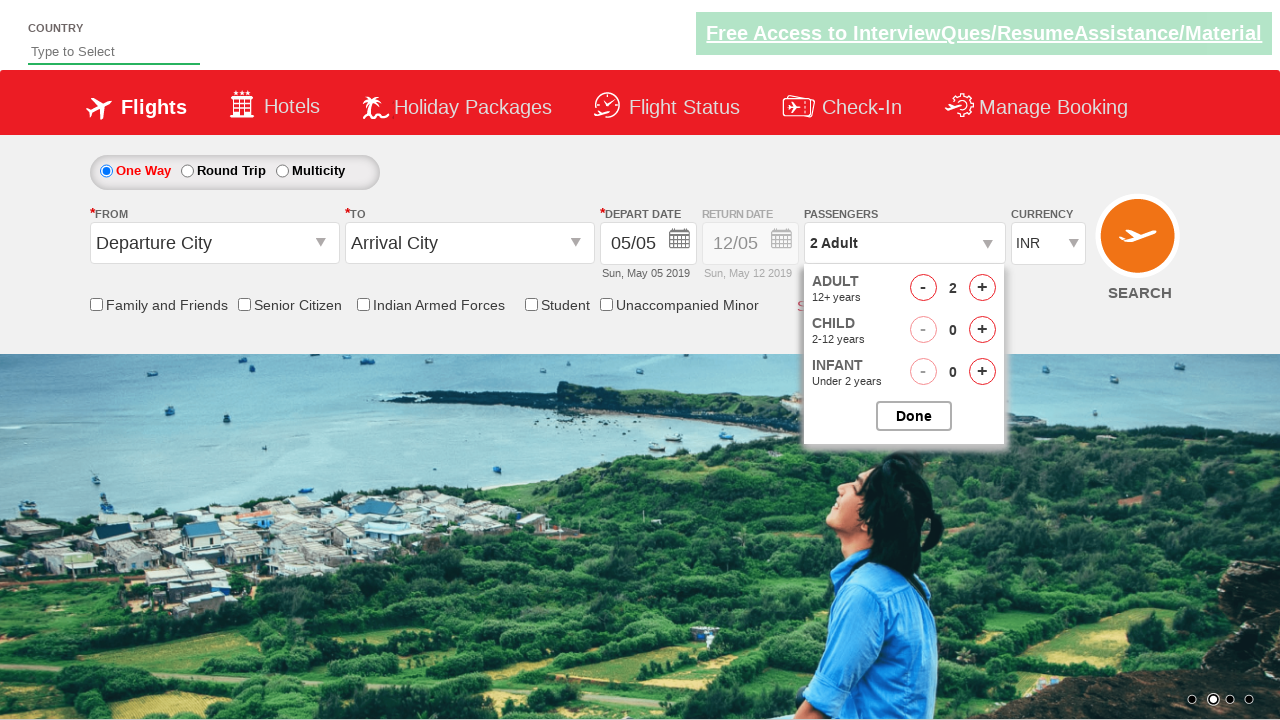

Incremented adult count (iteration 2 of 5) at (982, 288) on #hrefIncAdt
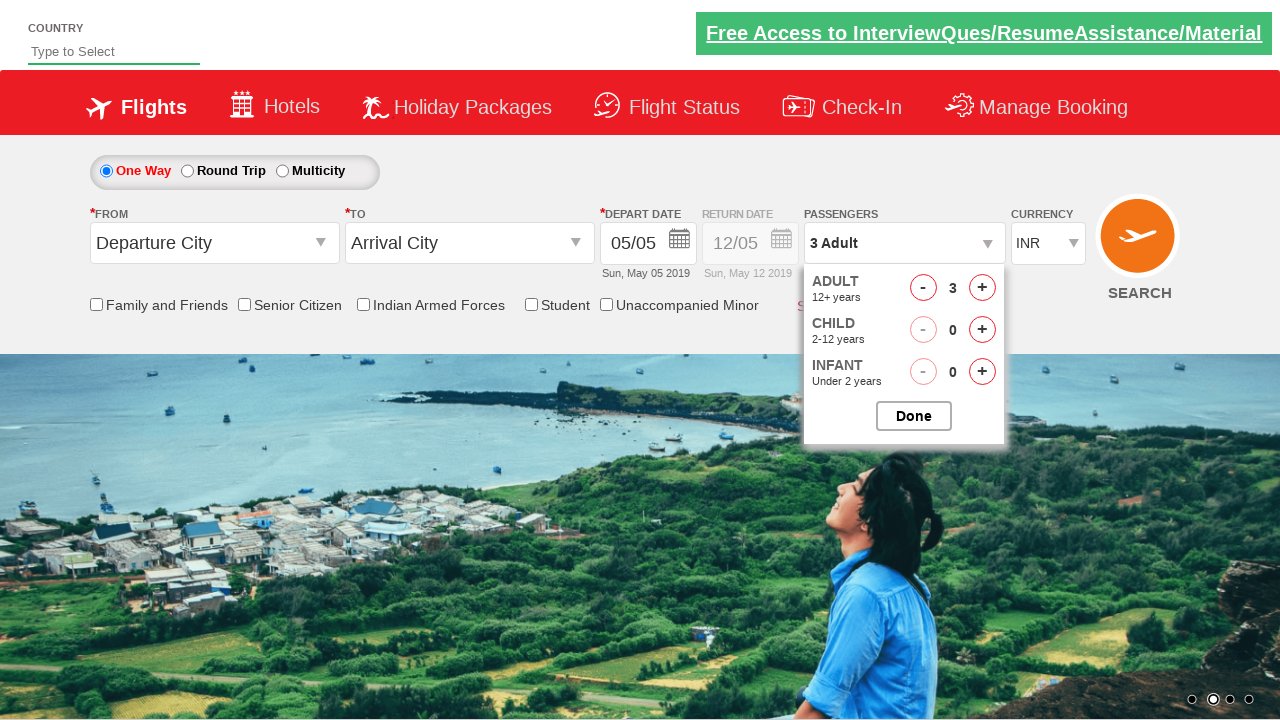

Incremented adult count (iteration 3 of 5) at (982, 288) on #hrefIncAdt
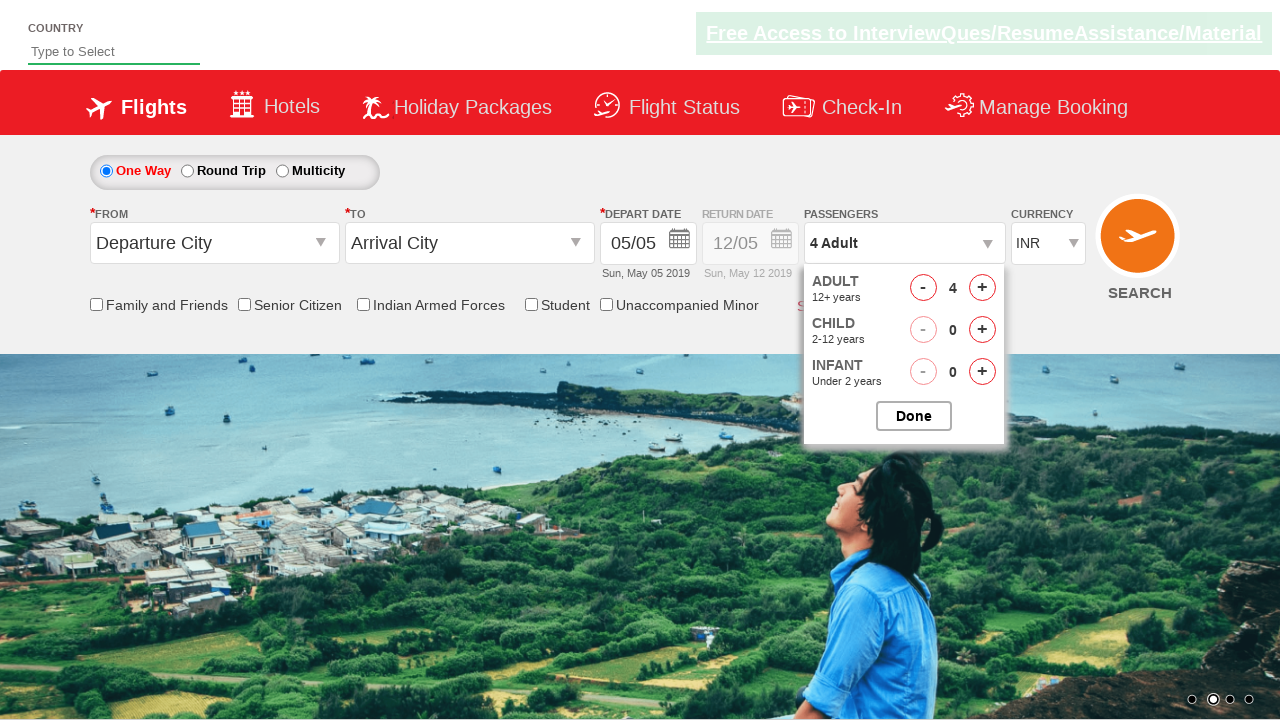

Incremented adult count (iteration 4 of 5) at (982, 288) on #hrefIncAdt
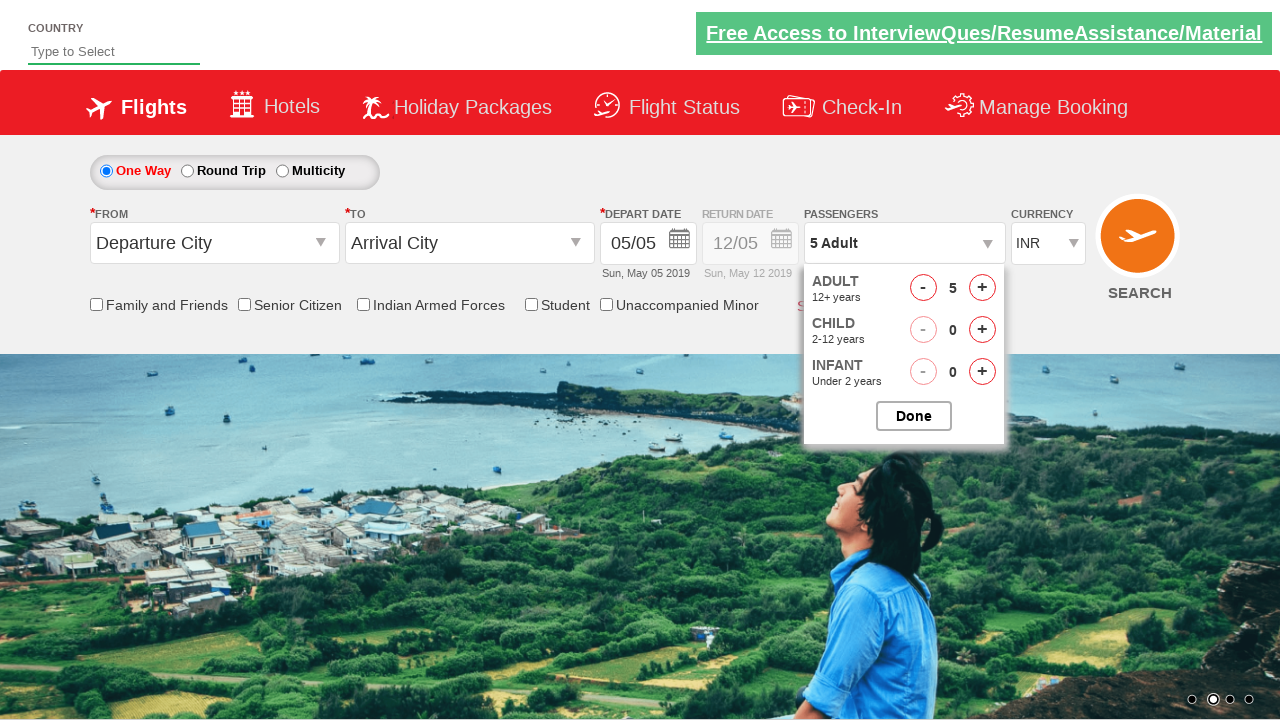

Incremented adult count (iteration 5 of 5) at (982, 288) on #hrefIncAdt
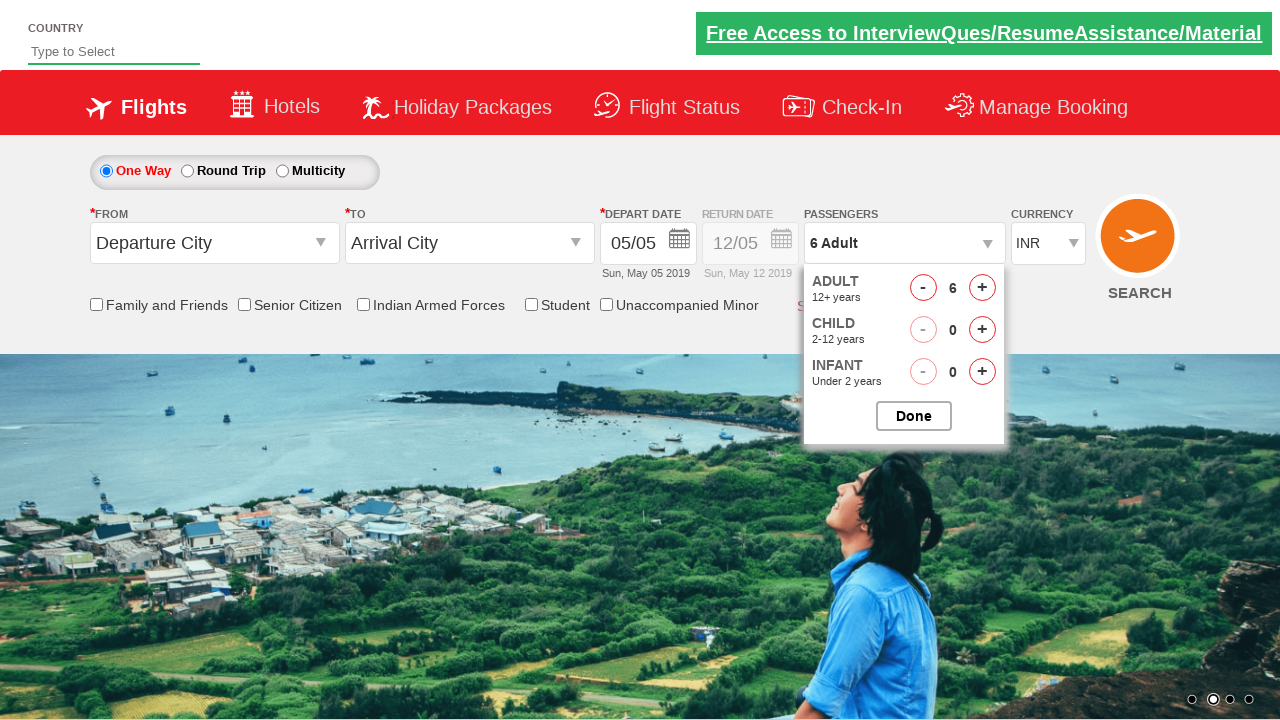

Incremented infant count once at (982, 372) on #hrefIncInf
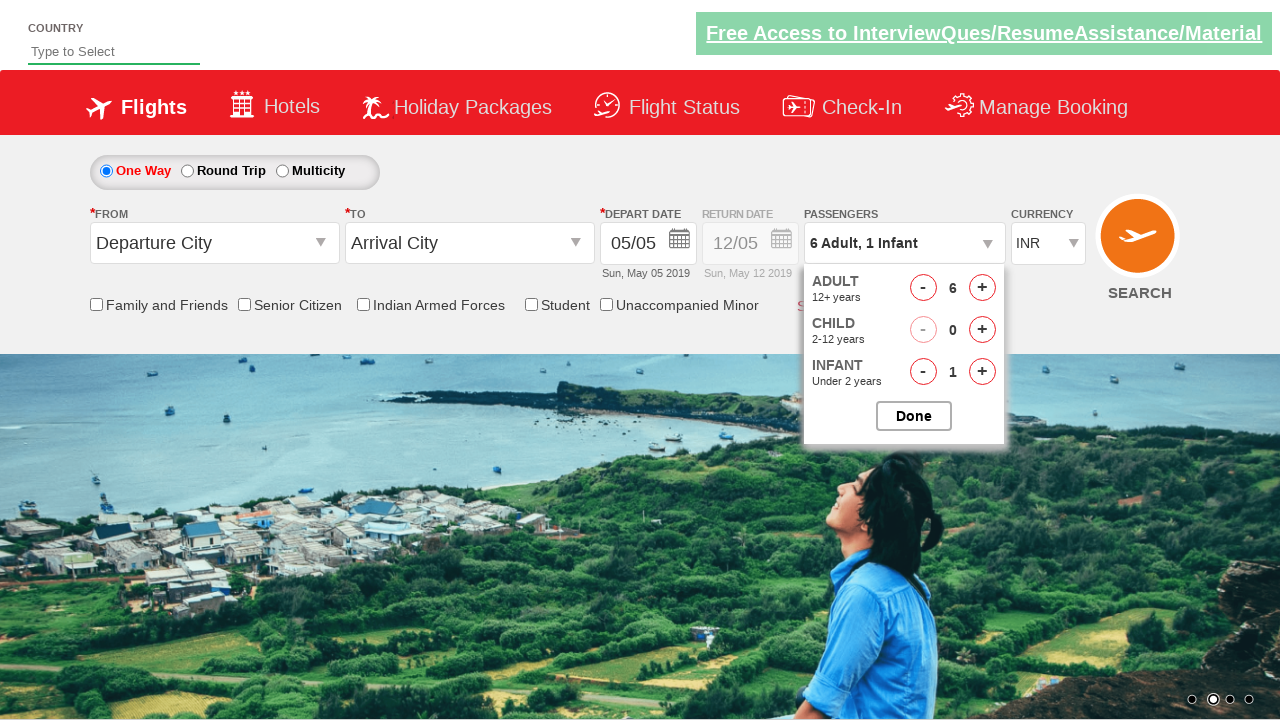

Closed the passenger selection dropdown at (914, 416) on #btnclosepaxoption
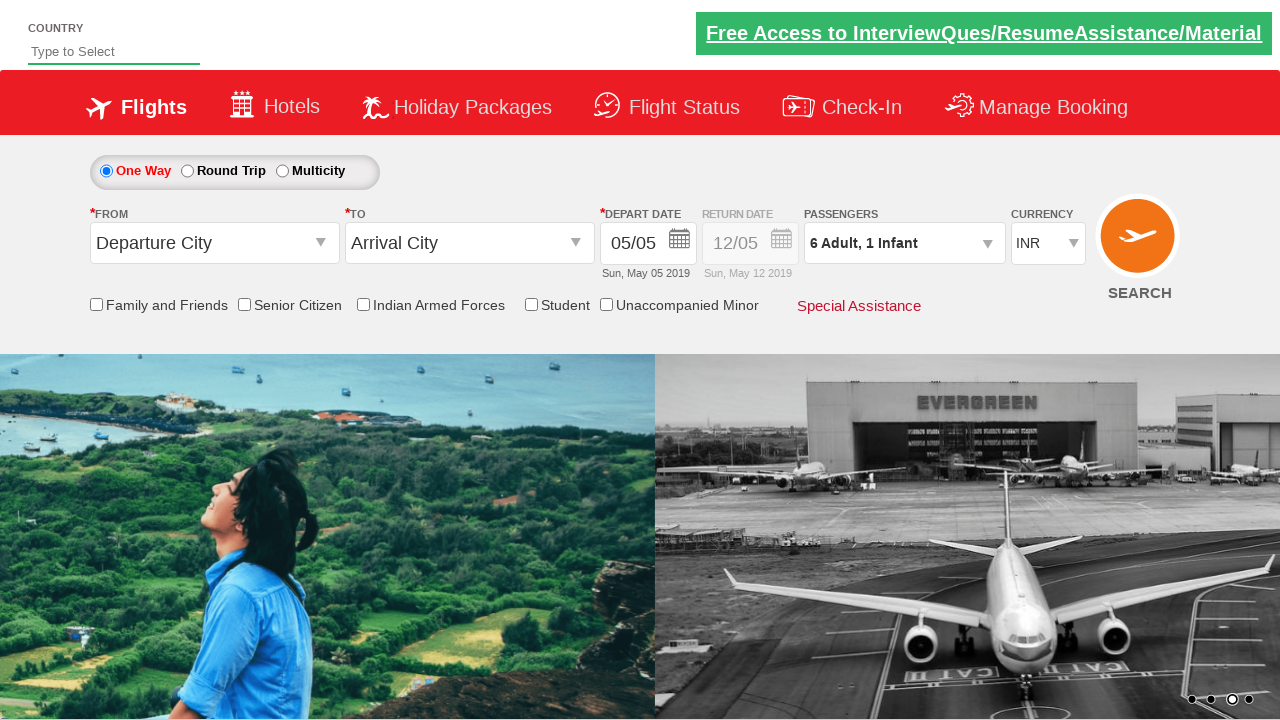

Verified the passenger info text has been updated
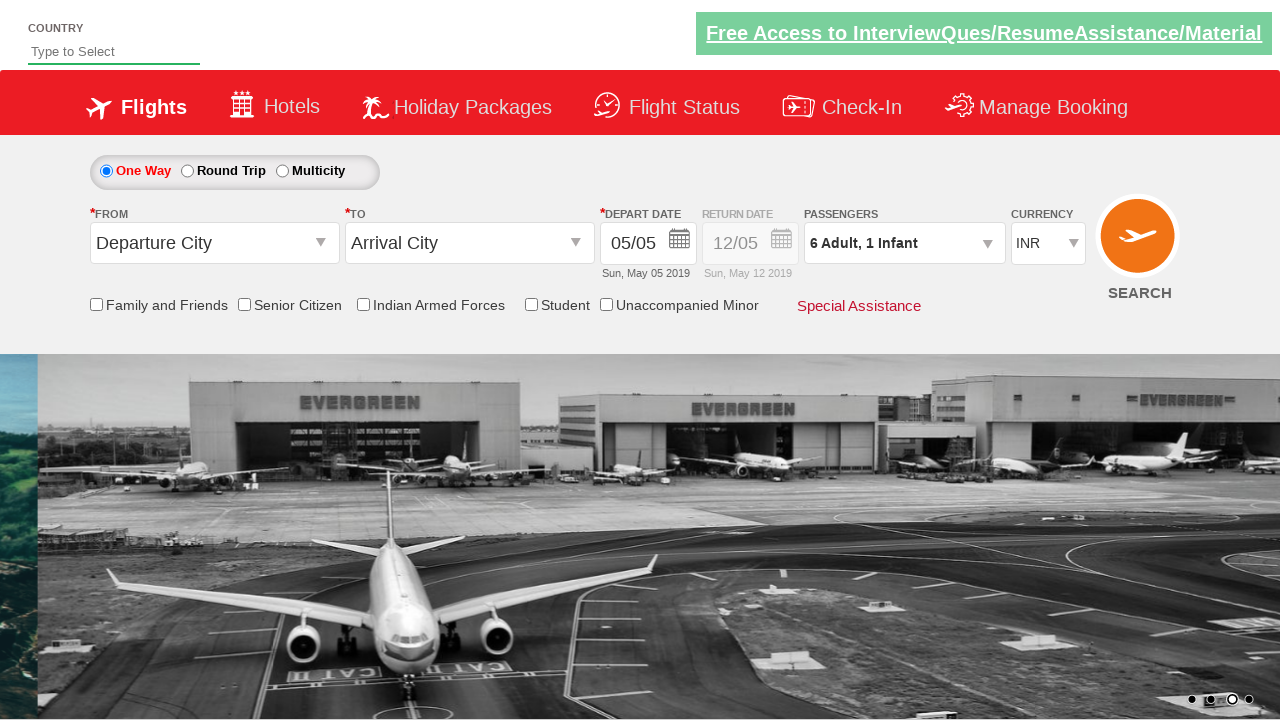

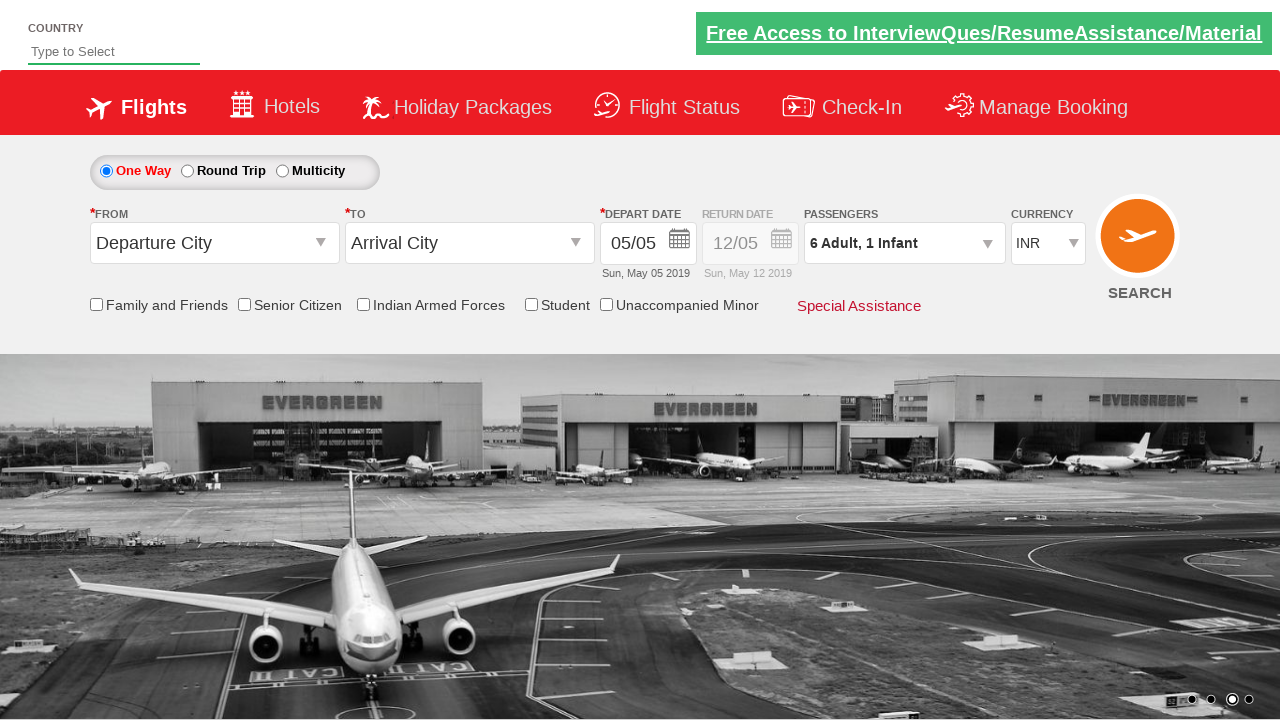